Tests the alerts functionality on DemoQA by navigating to the Alerts section, clicking the prompt button, entering a name in the prompt alert, and verifying the result text contains the entered name.

Starting URL: https://demoqa.com/

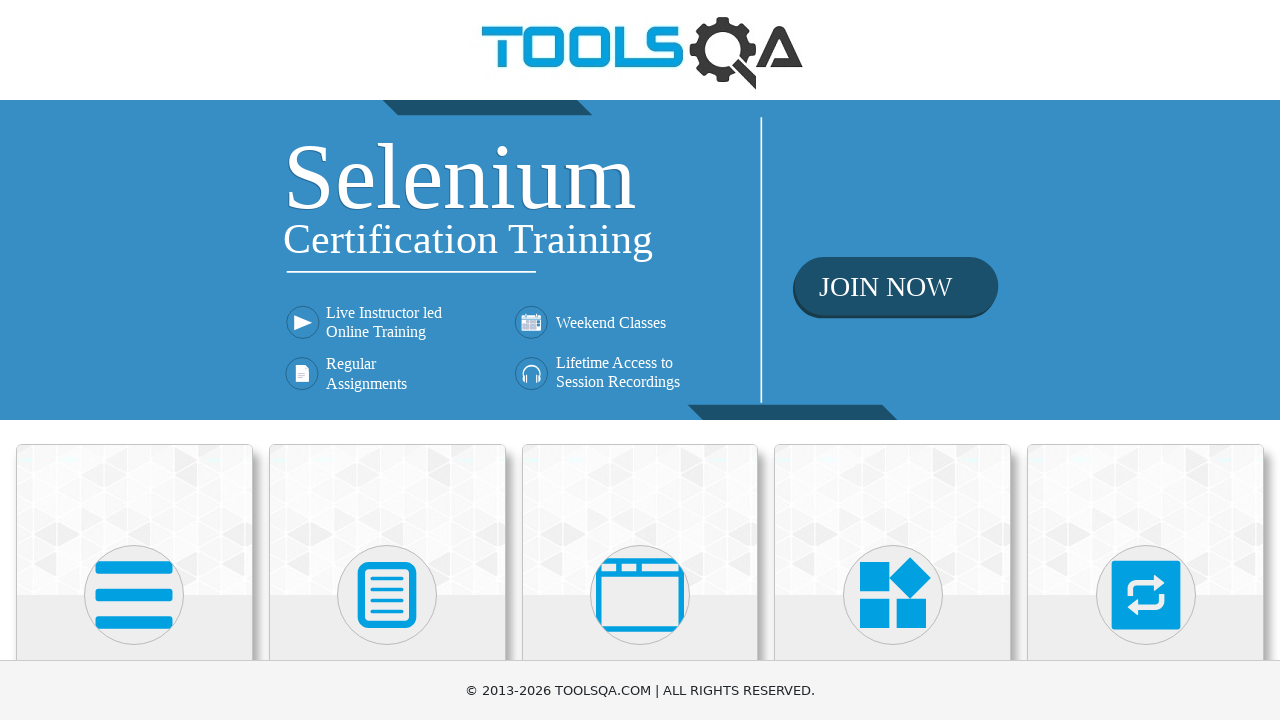

Scrolled 'Alerts, Frame & Windows' menu into view
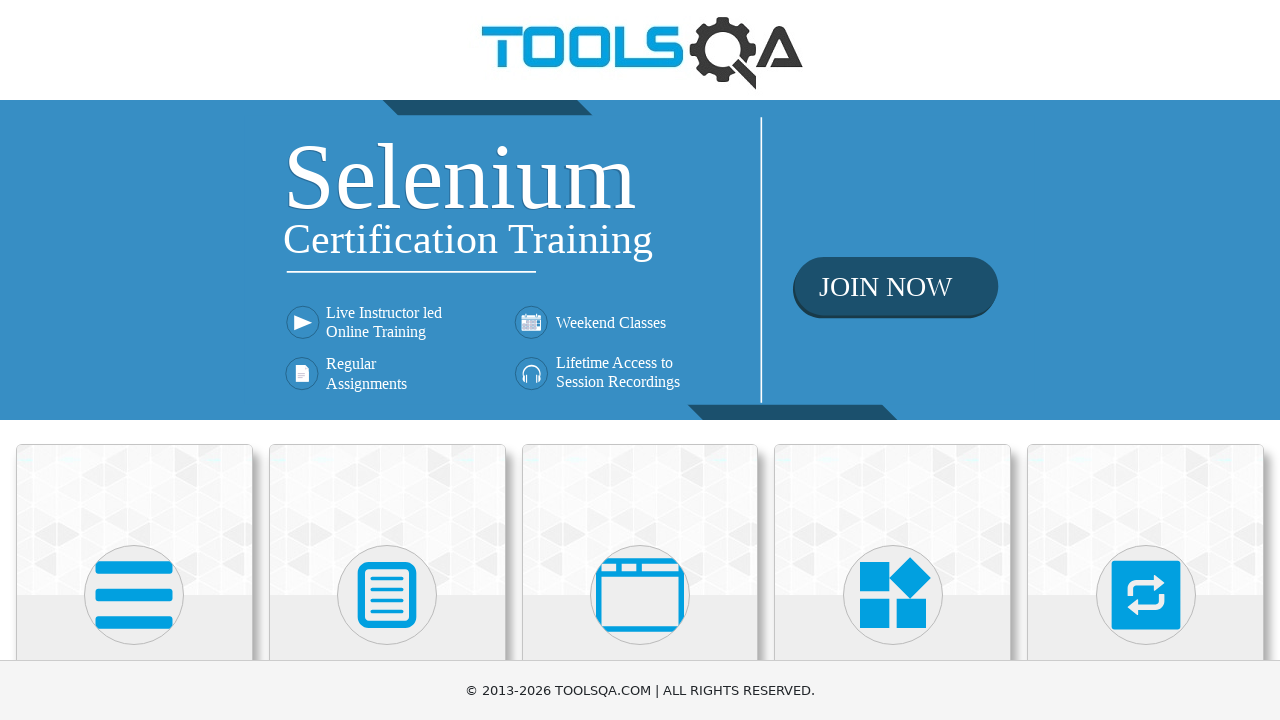

Clicked 'Alerts, Frame & Windows' menu at (640, 360) on xpath=//h5[text()='Alerts, Frame & Windows']
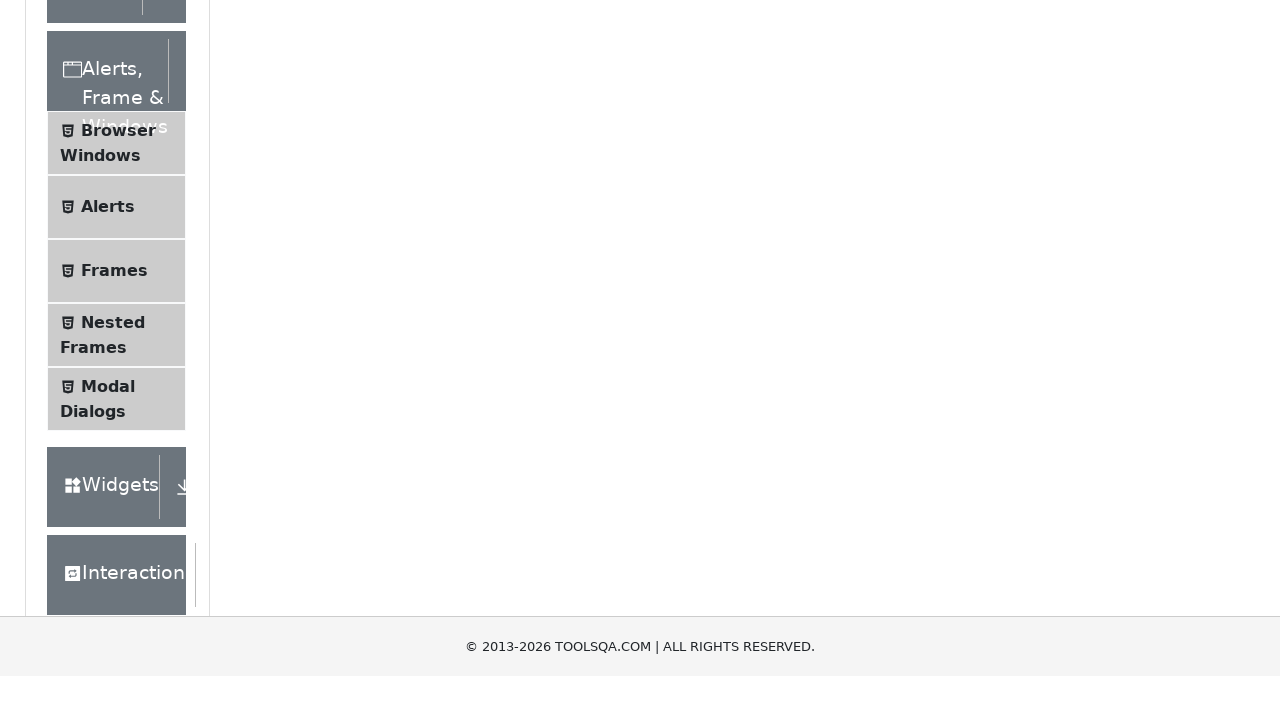

Clicked 'Alerts' submenu at (108, 501) on xpath=//span[text()='Alerts']
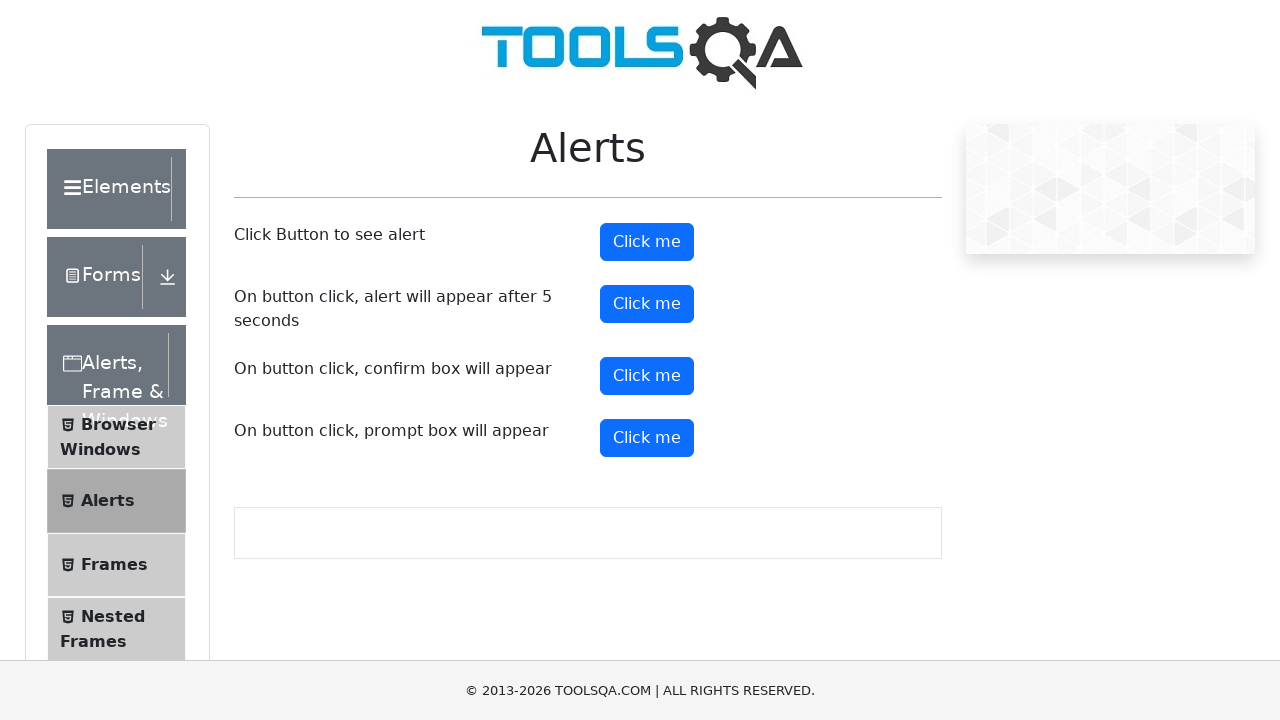

Set up dialog handler to accept prompt with 'Marcus'
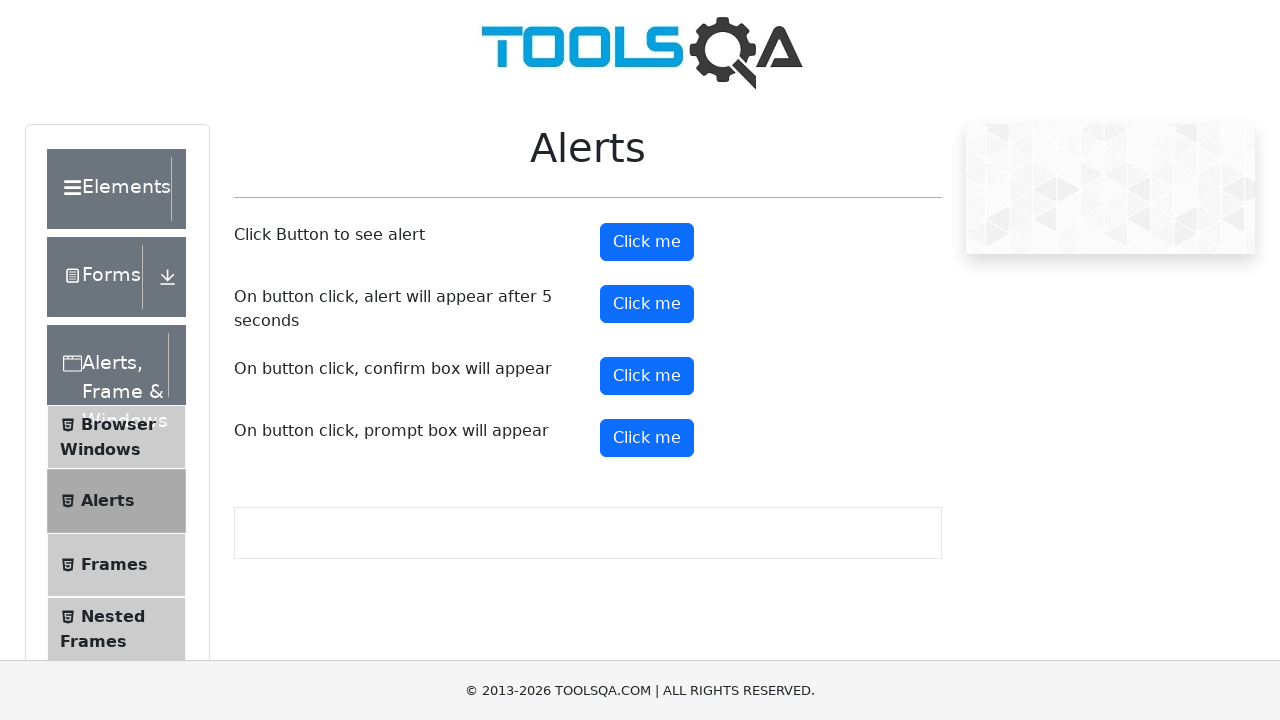

Clicked prompt button at (647, 438) on #promtButton
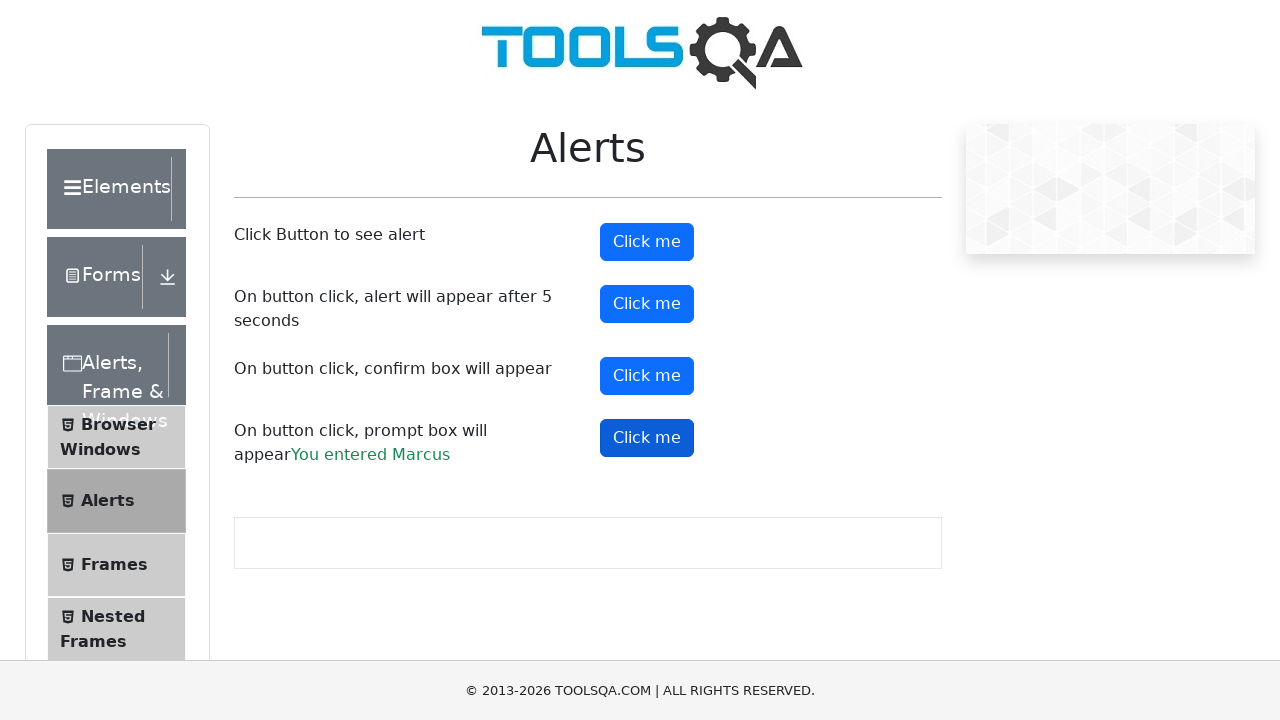

Waited for prompt result element to load
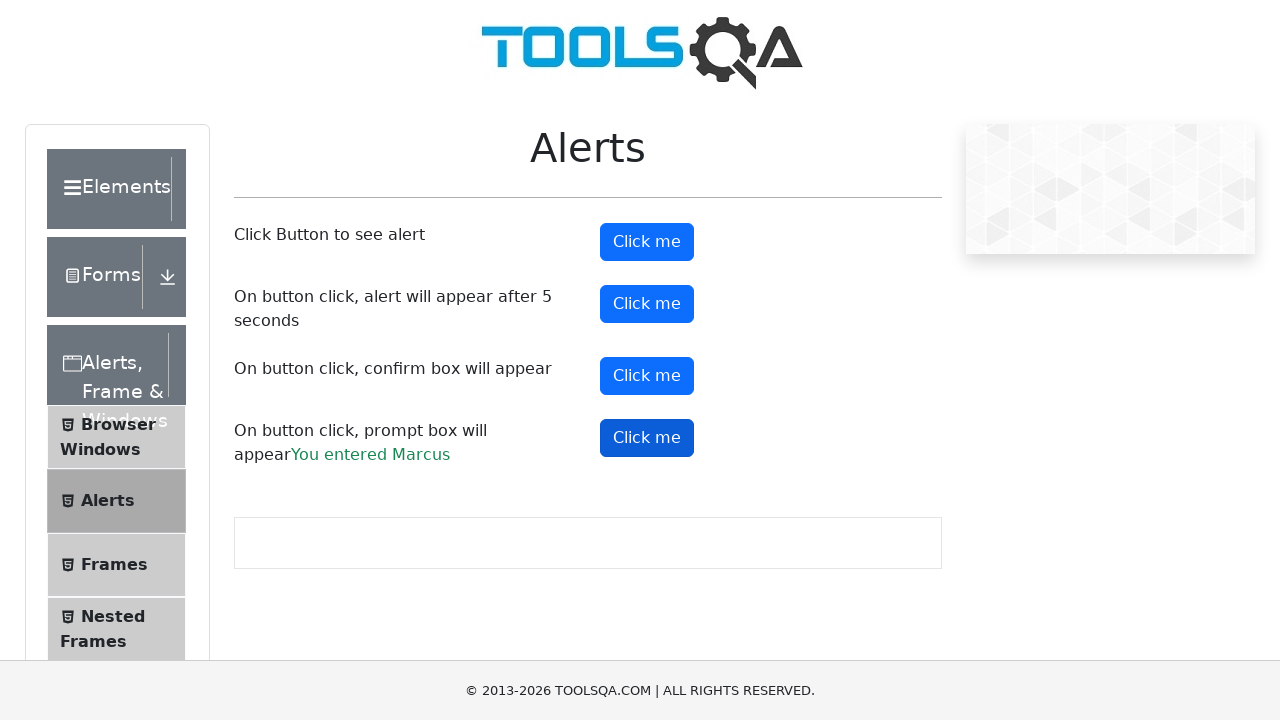

Located prompt result element
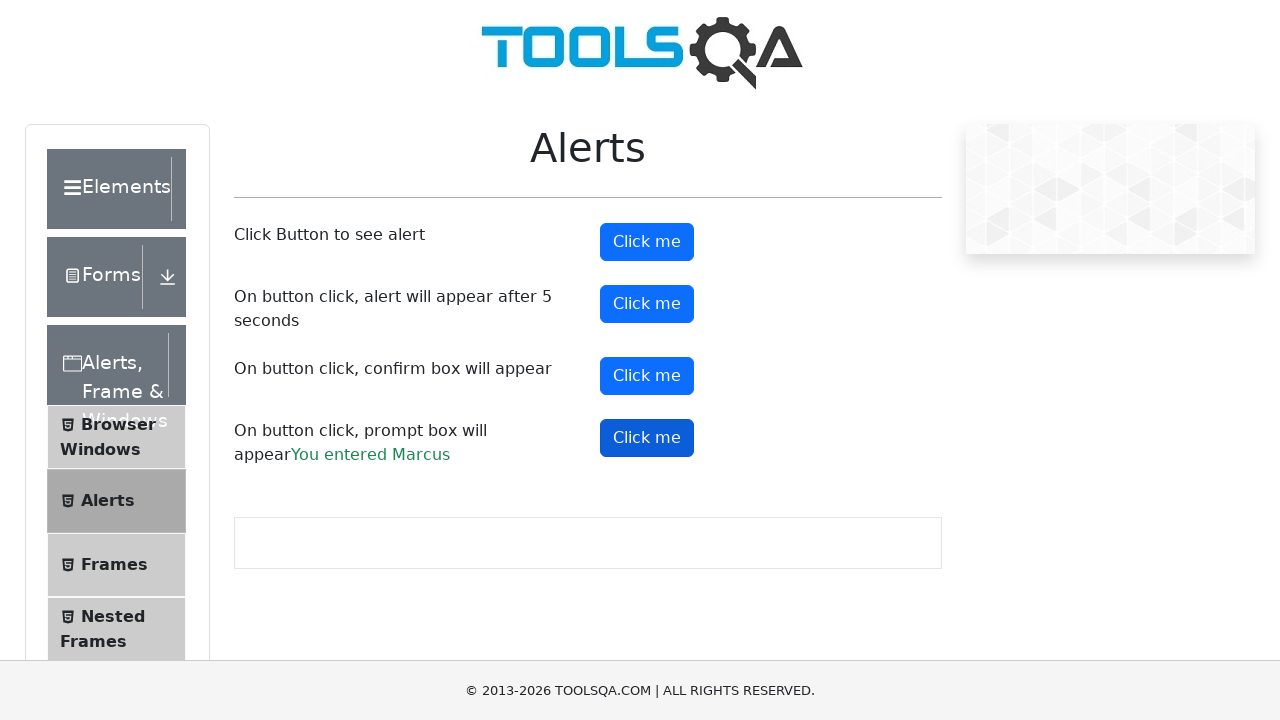

Verified result text contains 'Marcus': You entered Marcus
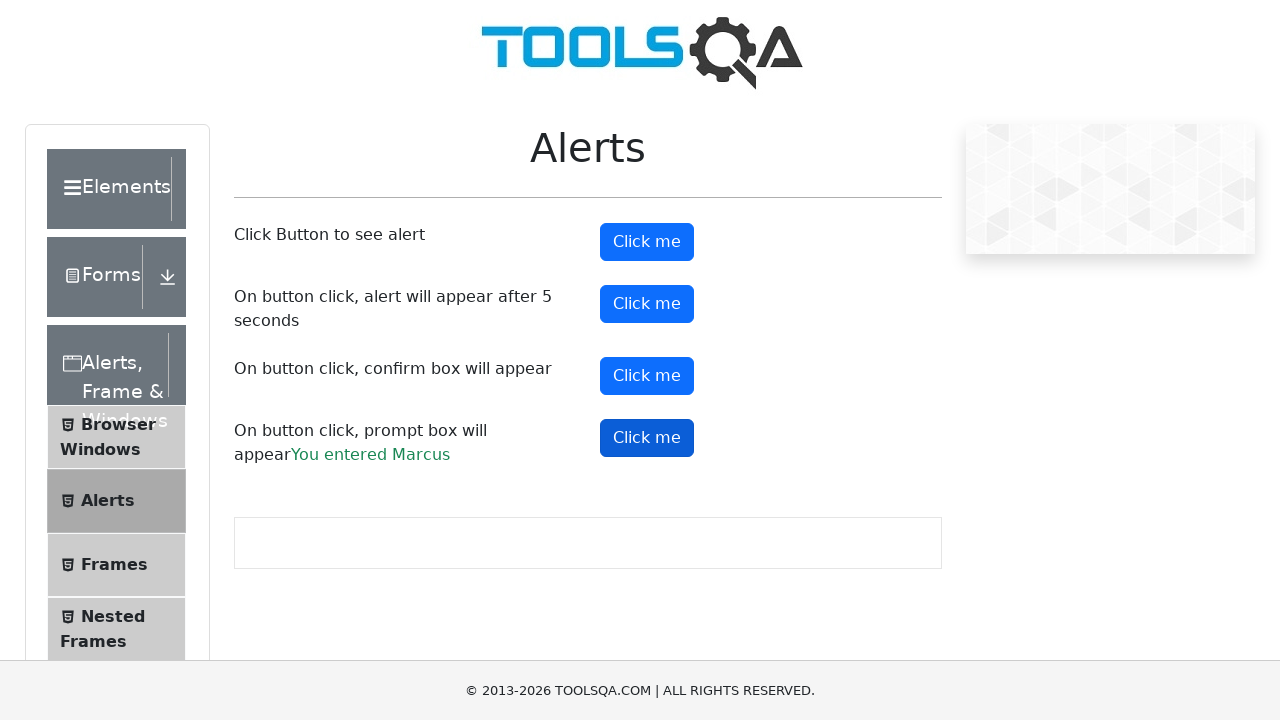

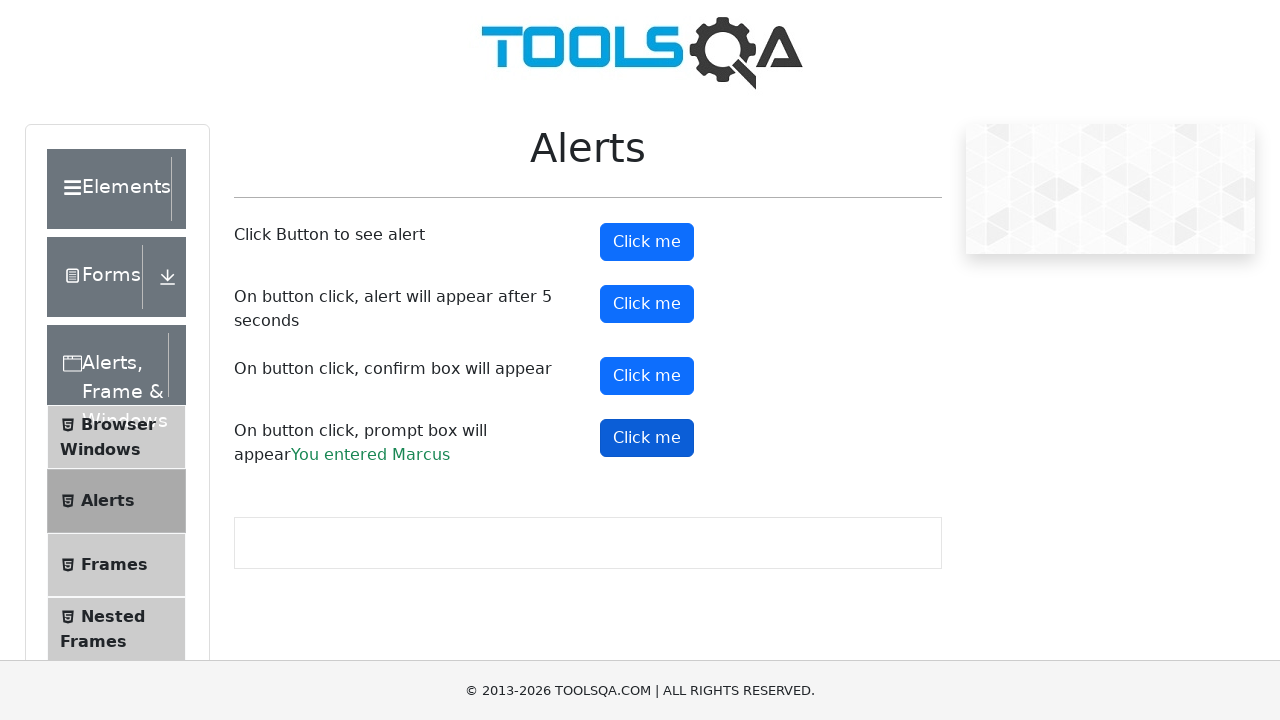